Navigates to TechPro Education website and attempts to find an element with an invalid ID to test exception handling

Starting URL: https://www.techproeducation.com

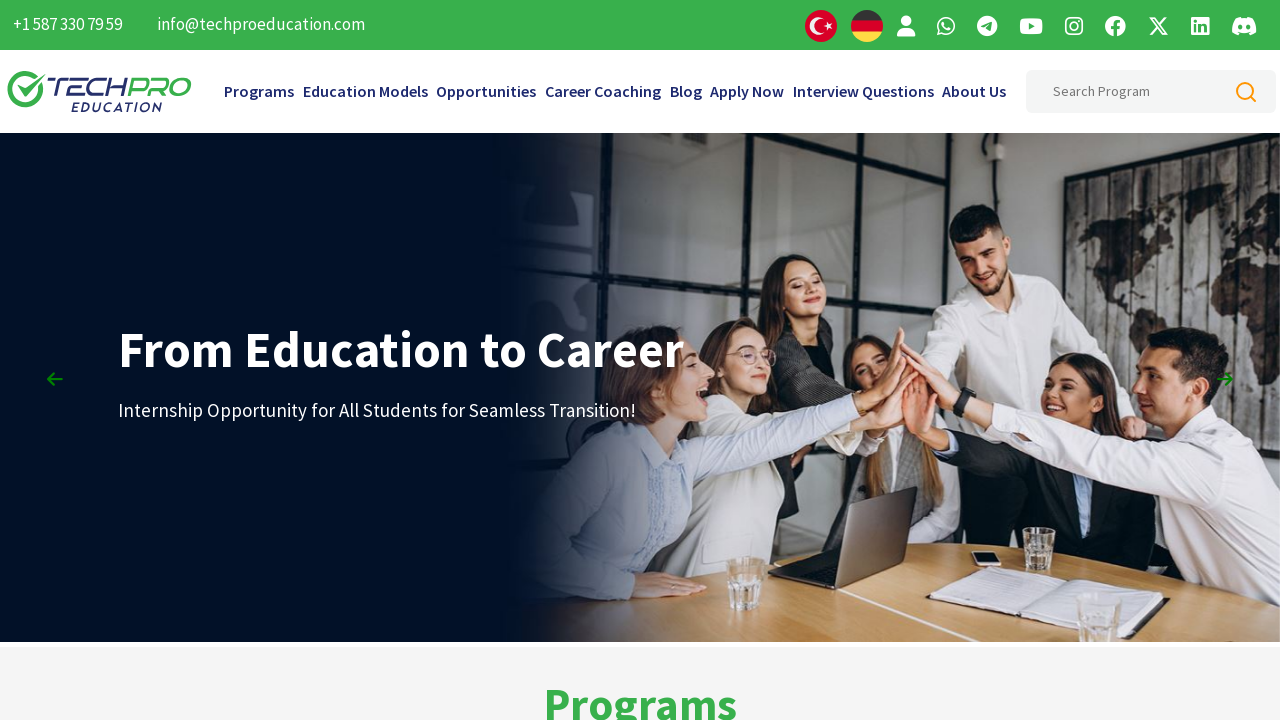

Navigated to TechPro Education website
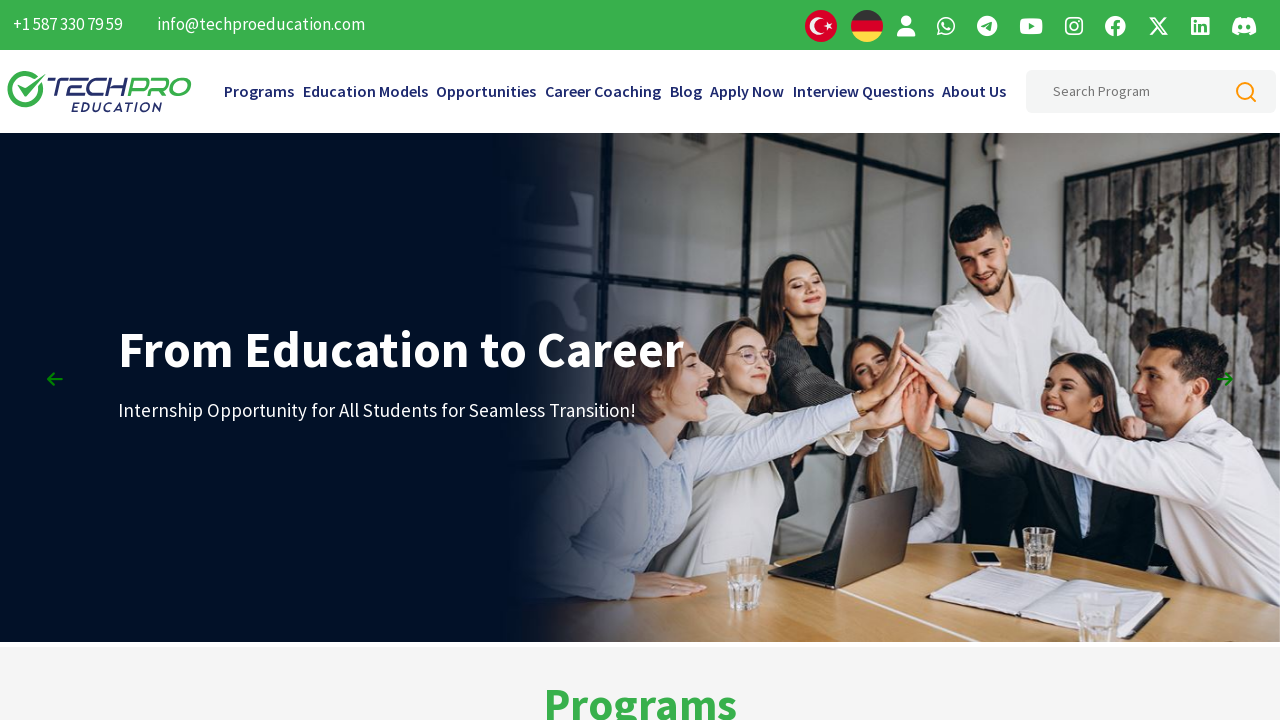

Attempted to find element with invalid ID '#dasgfhgfxjh' - exception caught as expected
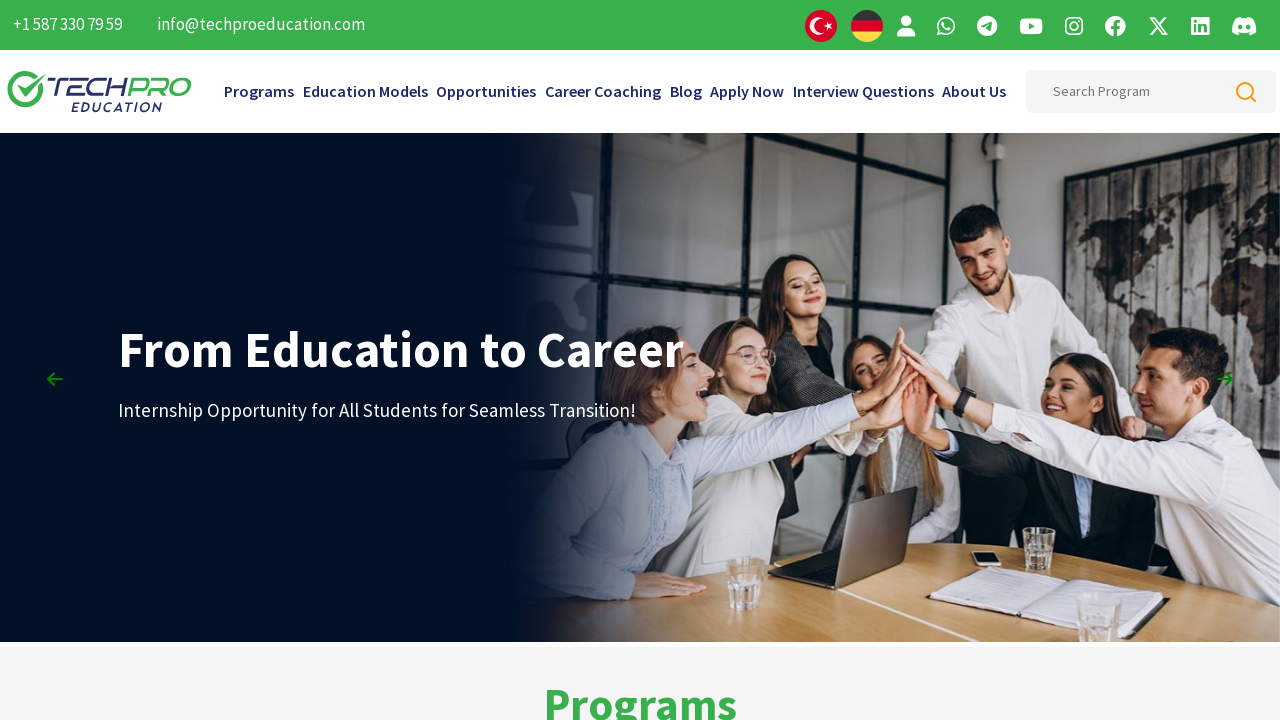

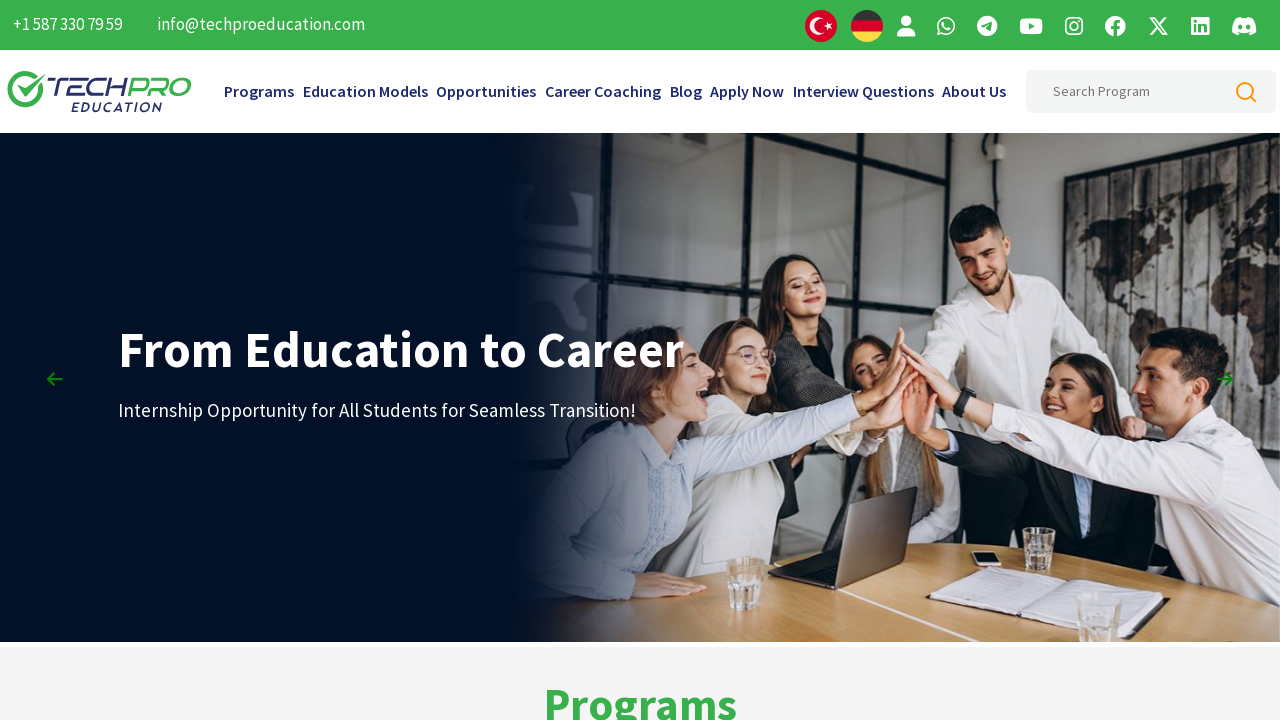